Tests drag and drop functionality using click and hold approach, clicking on source element and moving to target

Starting URL: https://jqueryui.com/droppable/

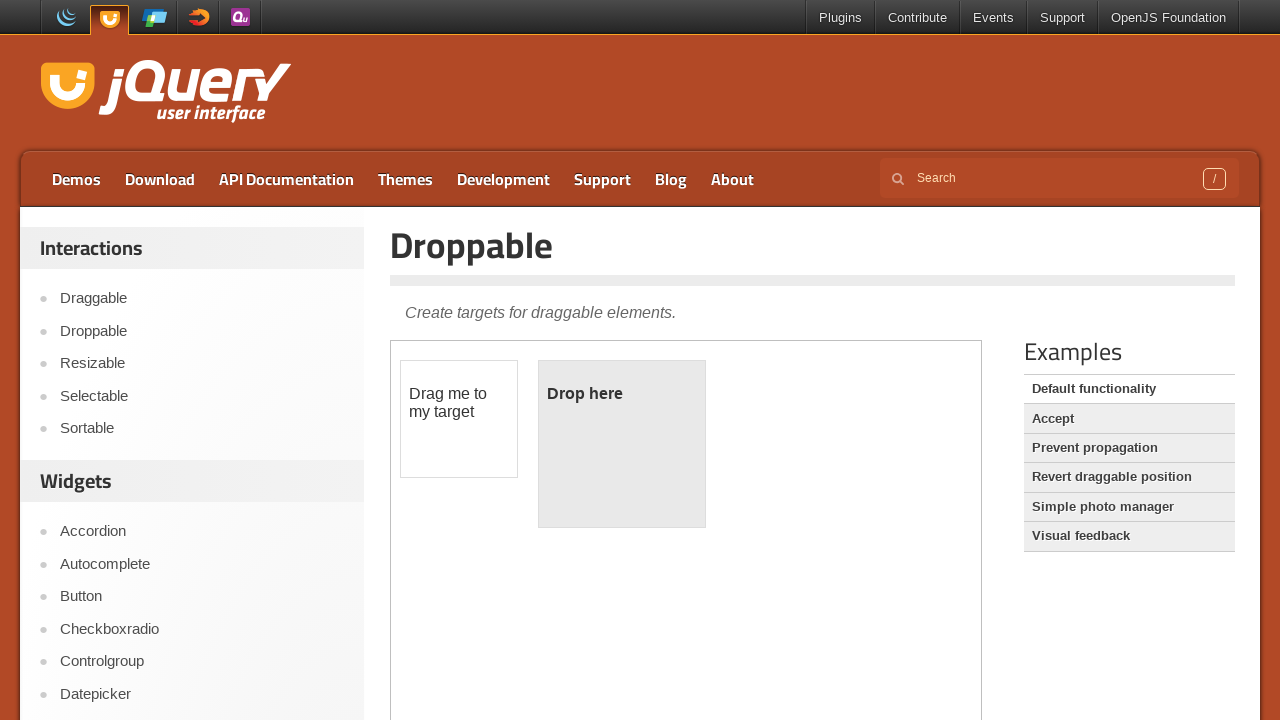

Located the iframe containing draggable elements
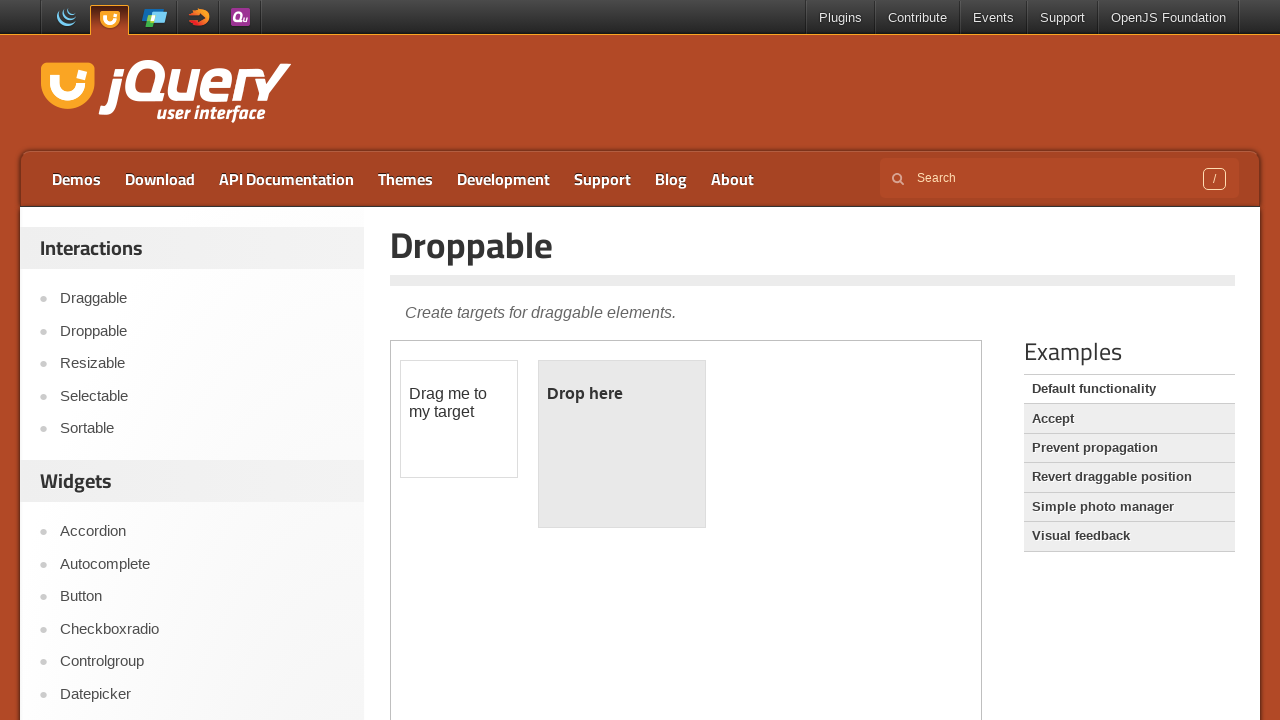

Located source draggable element with id 'draggable'
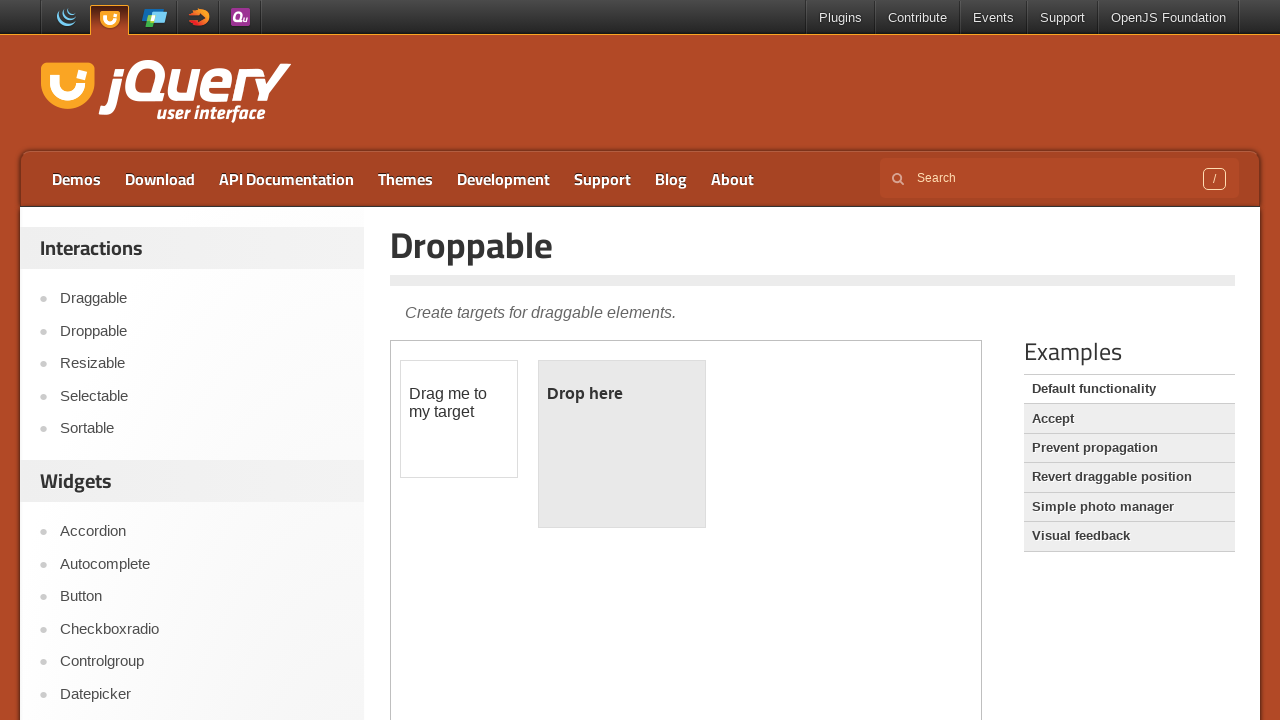

Located target droppable element with id 'droppable'
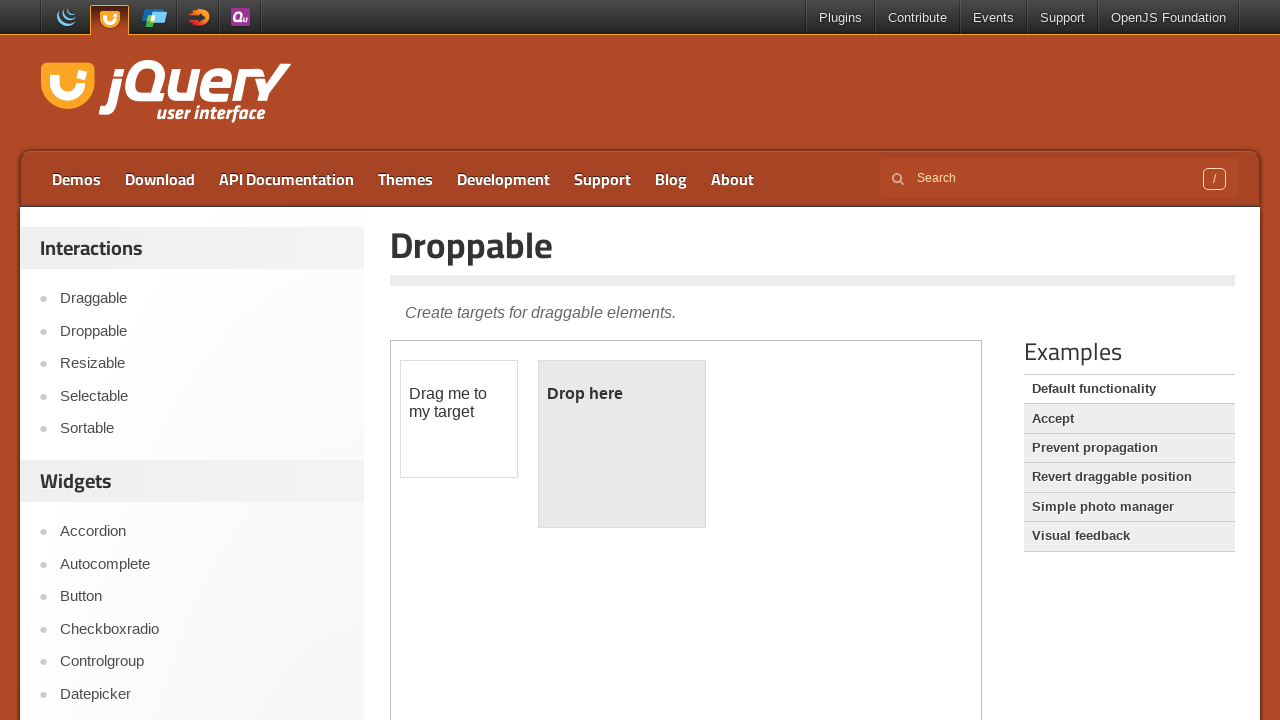

Hovered over source draggable element at (459, 419) on iframe >> nth=0 >> internal:control=enter-frame >> #draggable
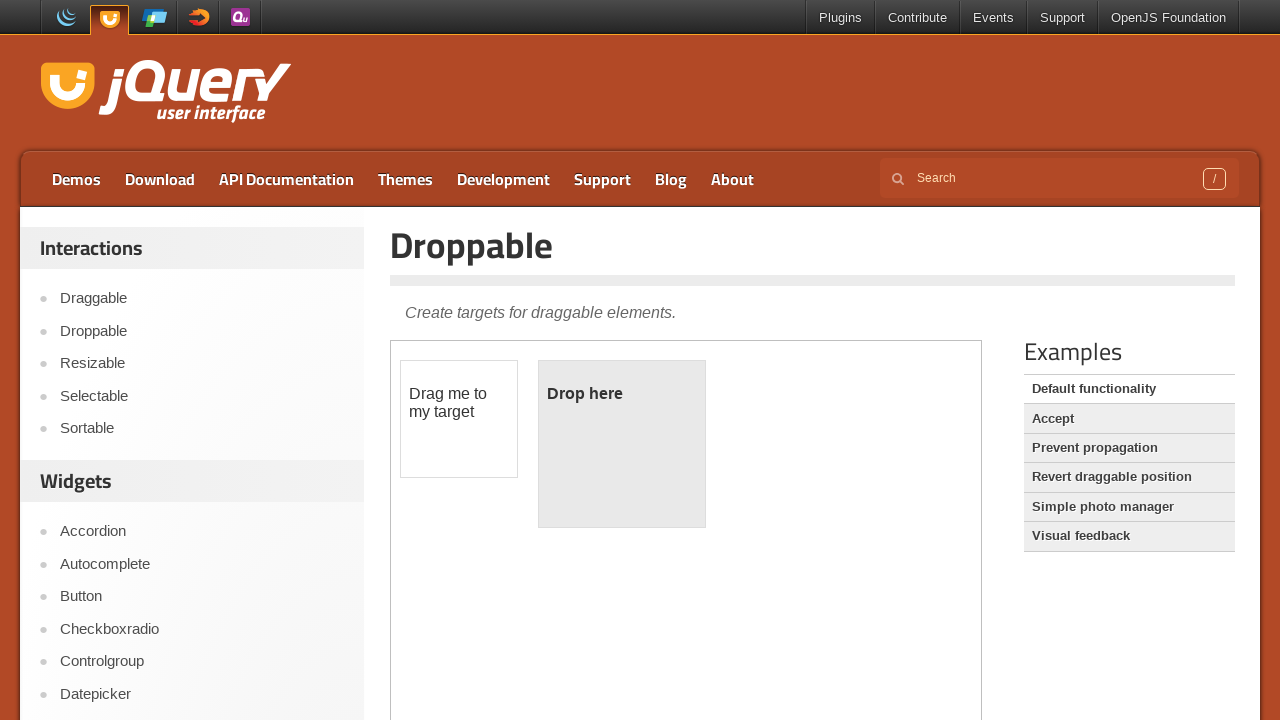

Pressed mouse button down on source element at (459, 419)
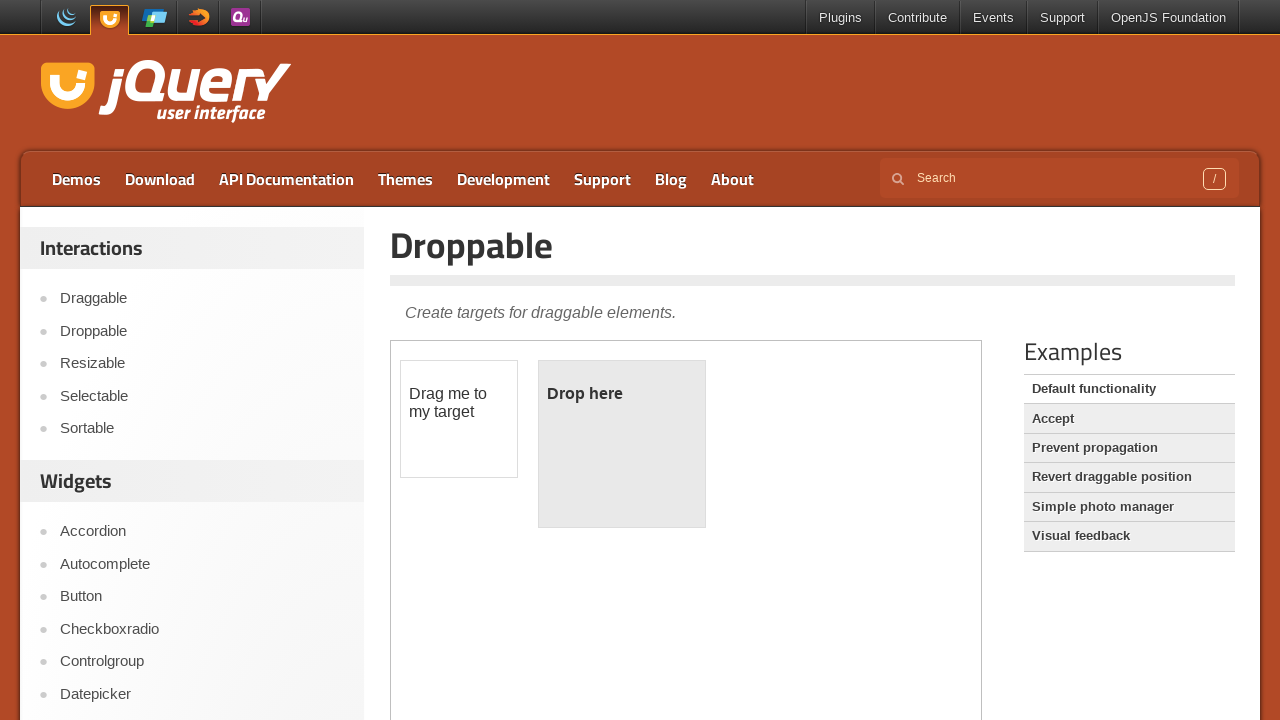

Moved mouse to target droppable element at (622, 444) on iframe >> nth=0 >> internal:control=enter-frame >> #droppable
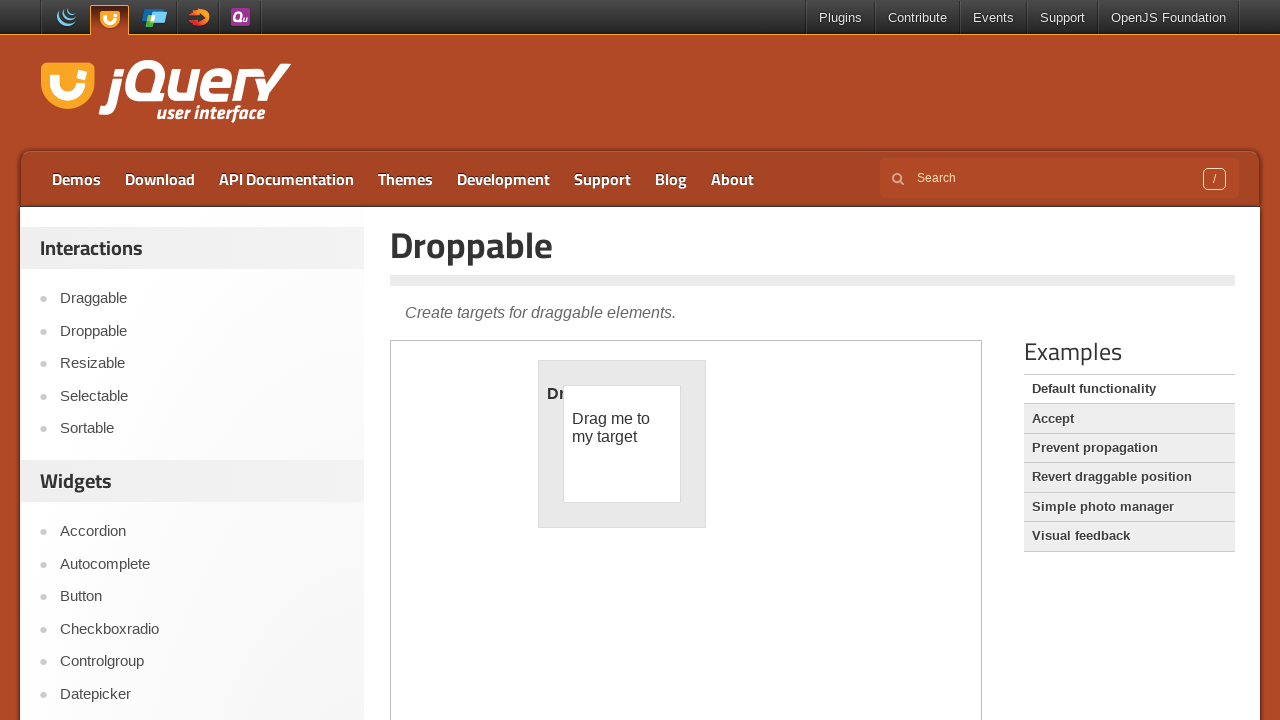

Released mouse button to complete drag and drop at (622, 444)
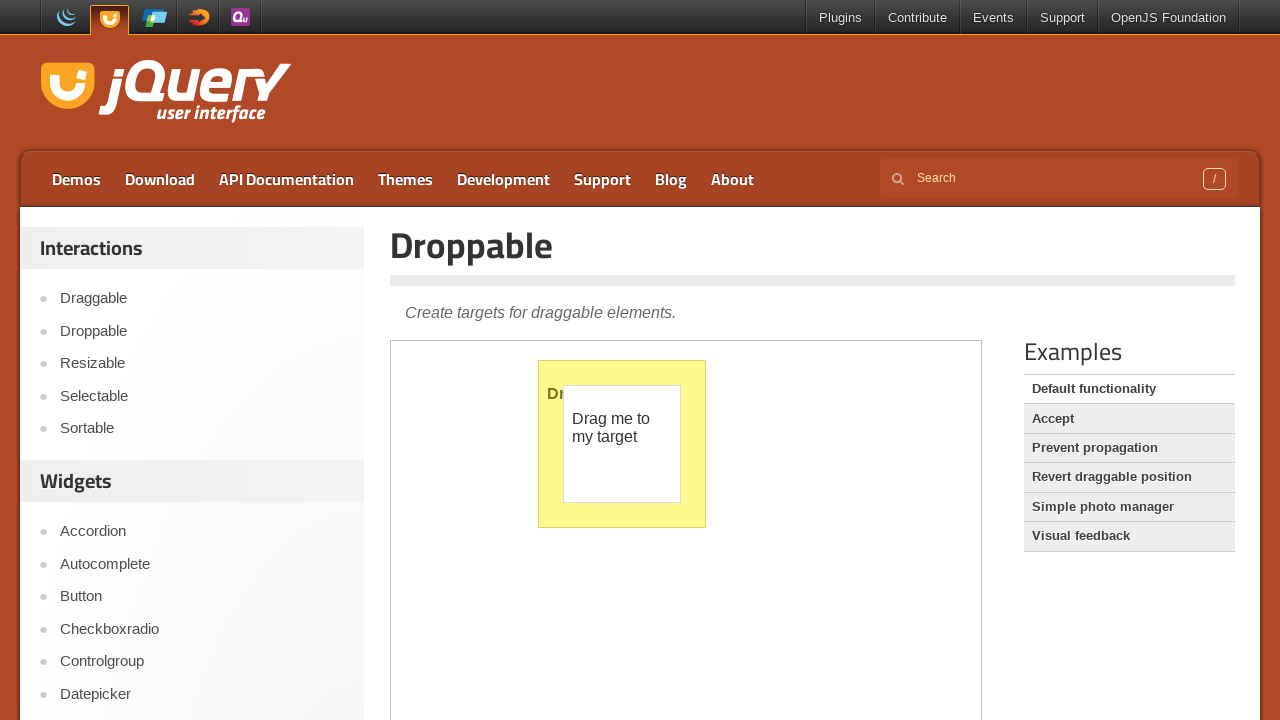

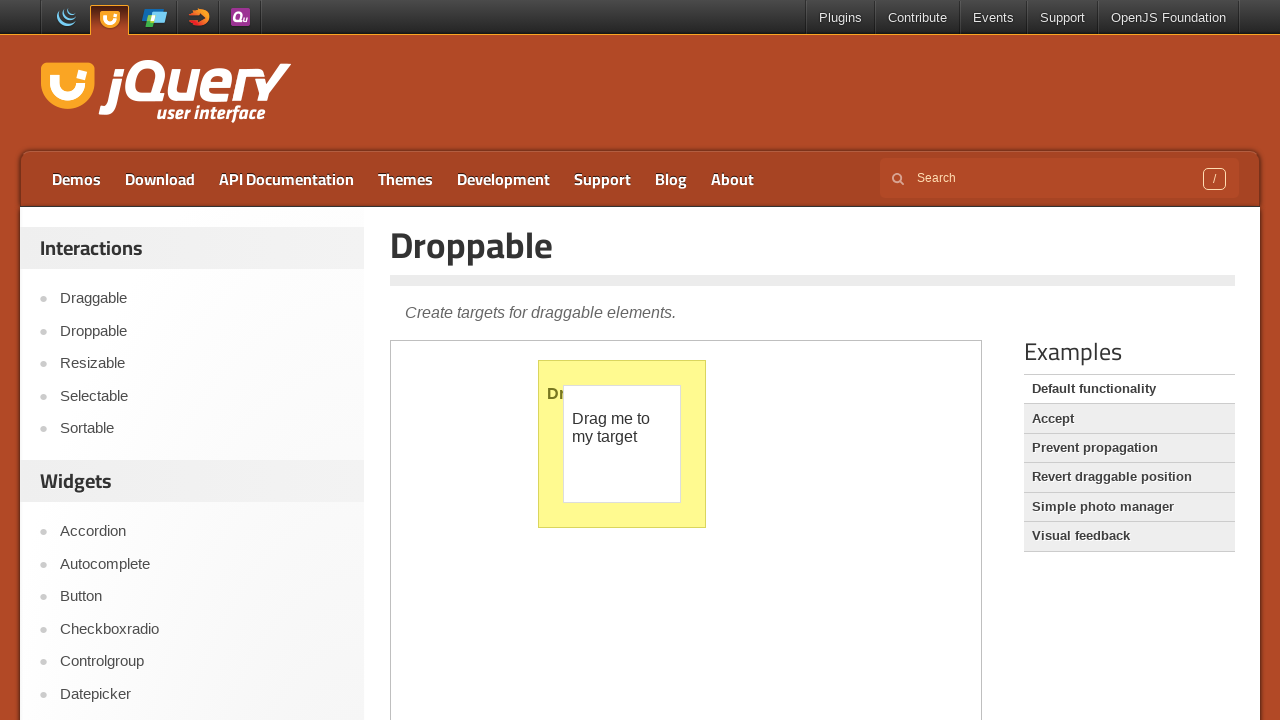